Tests the drawing functionality of an online paint application by drawing a square shape using mouse movements

Starting URL: https://paint.js.org/

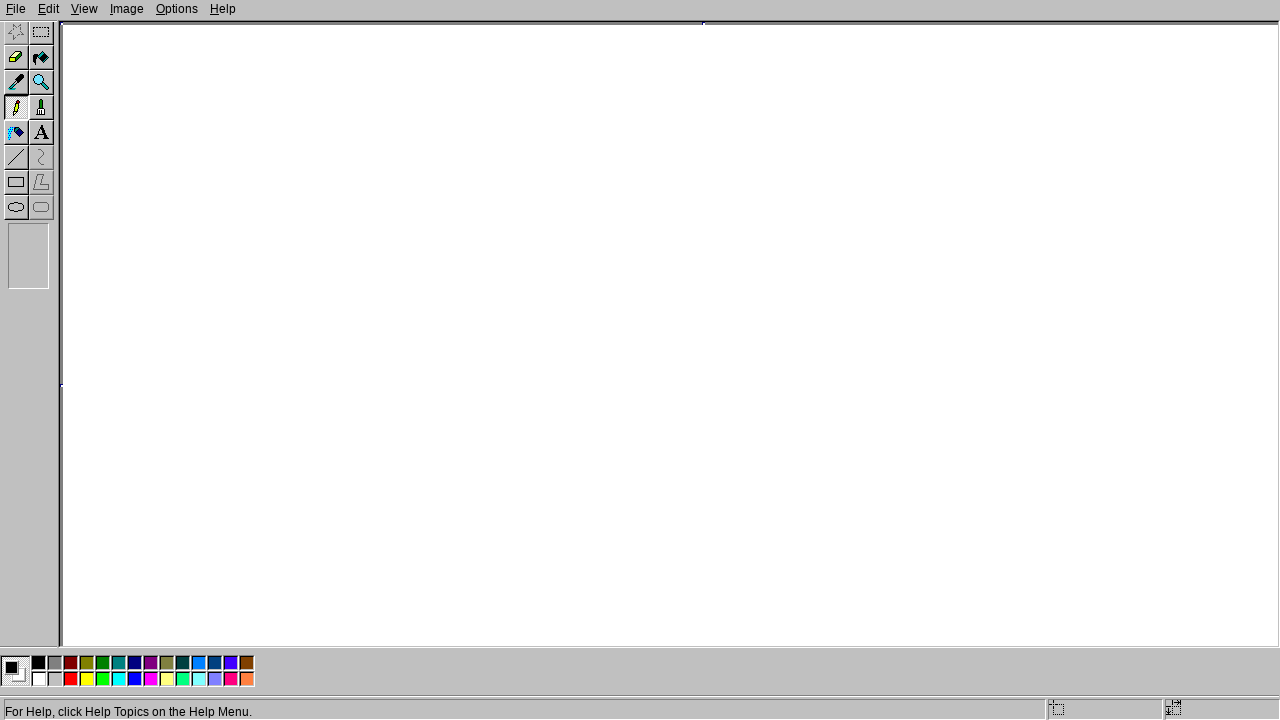

Moved mouse to starting position (200, 200) at (200, 200)
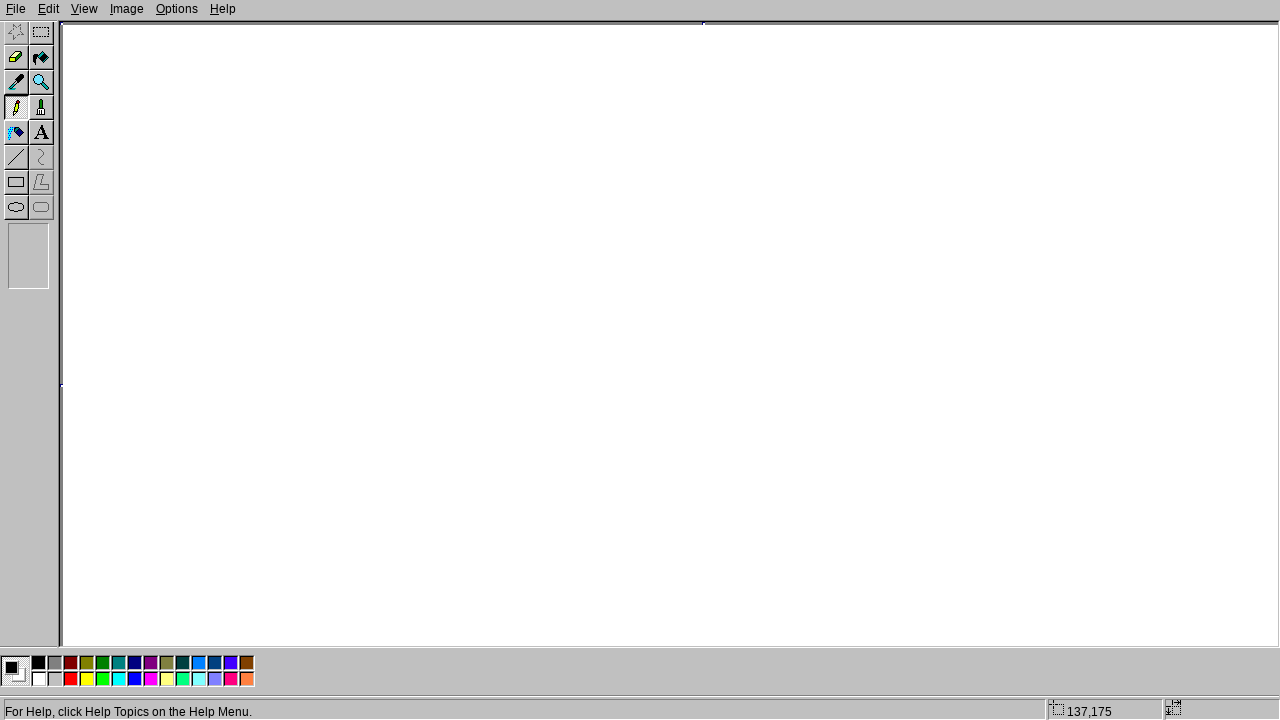

Pressed mouse button down to start drawing at (200, 200)
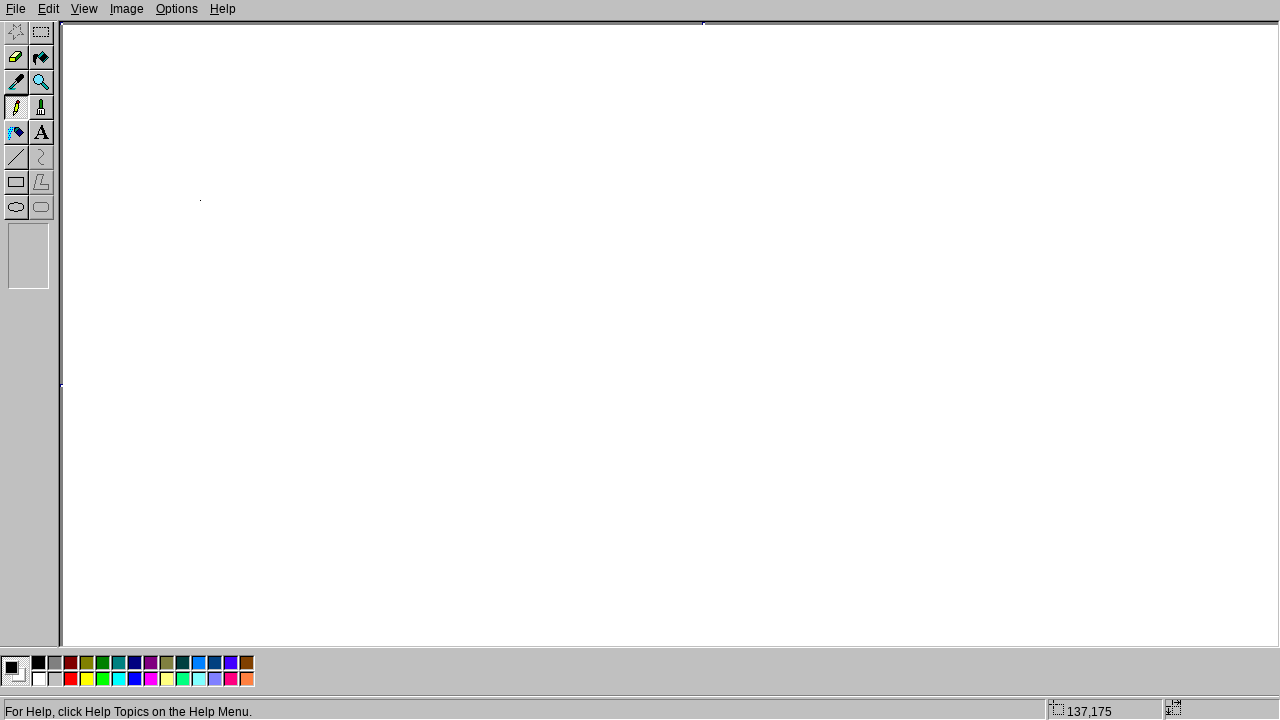

Moved mouse to first corner (400, 200) at (400, 200)
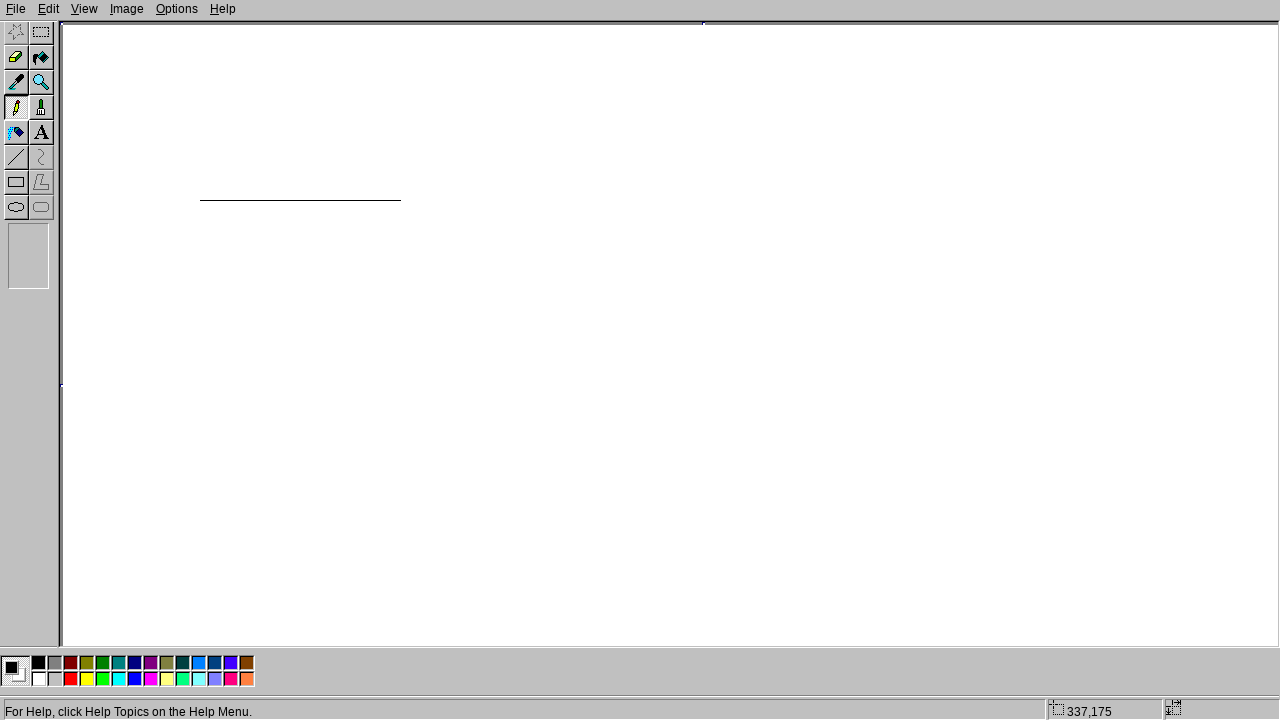

Moved mouse to second corner (400, 400) at (400, 400)
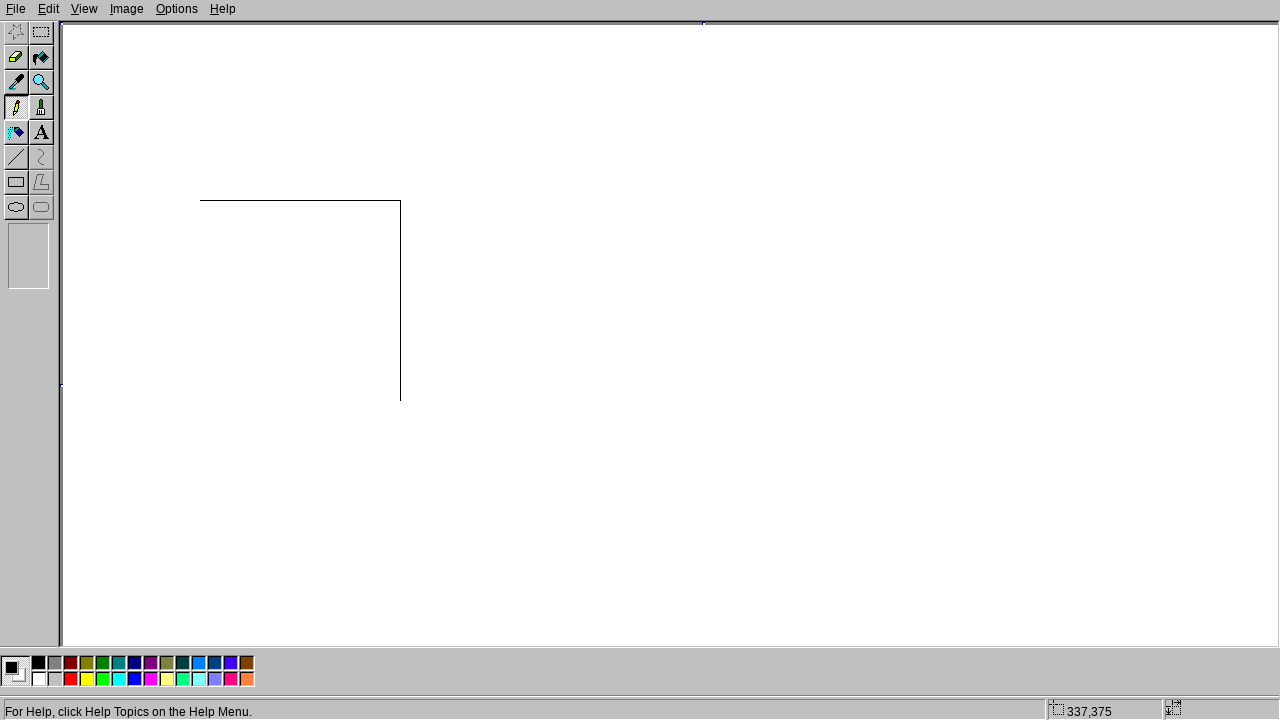

Moved mouse to third corner (200, 400) at (200, 400)
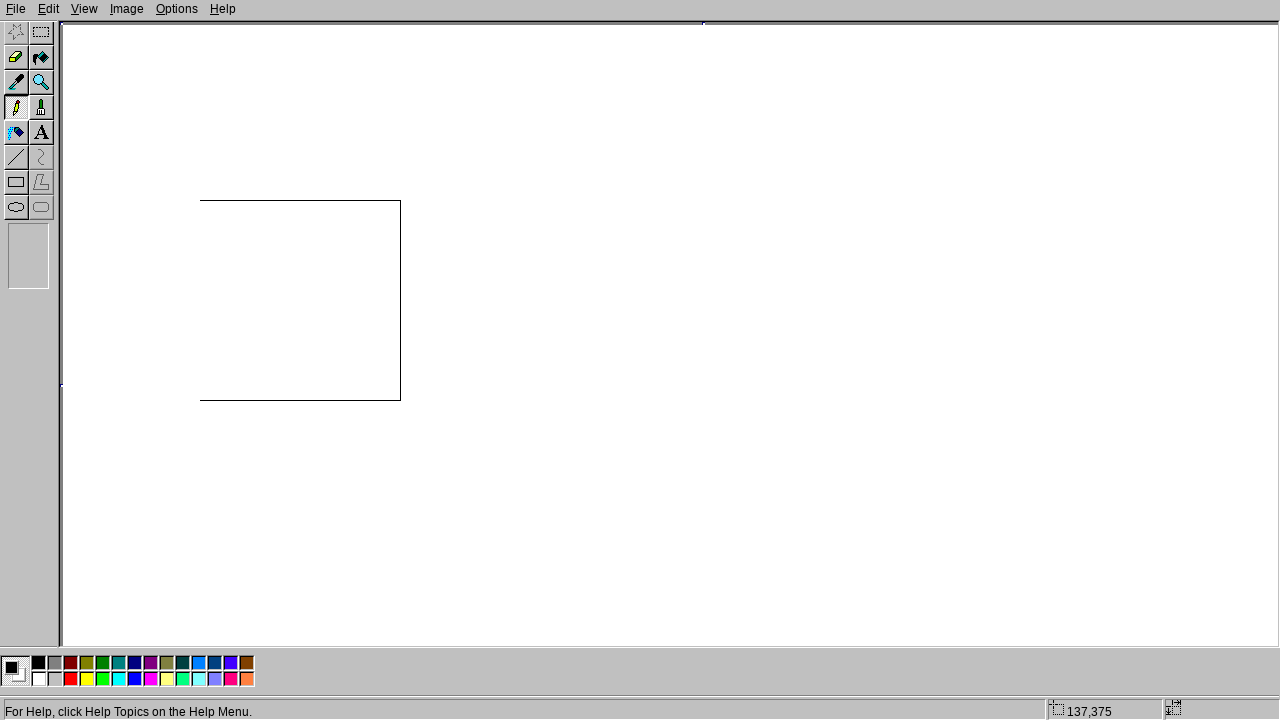

Moved mouse to fourth corner (200, 200) to complete square at (200, 200)
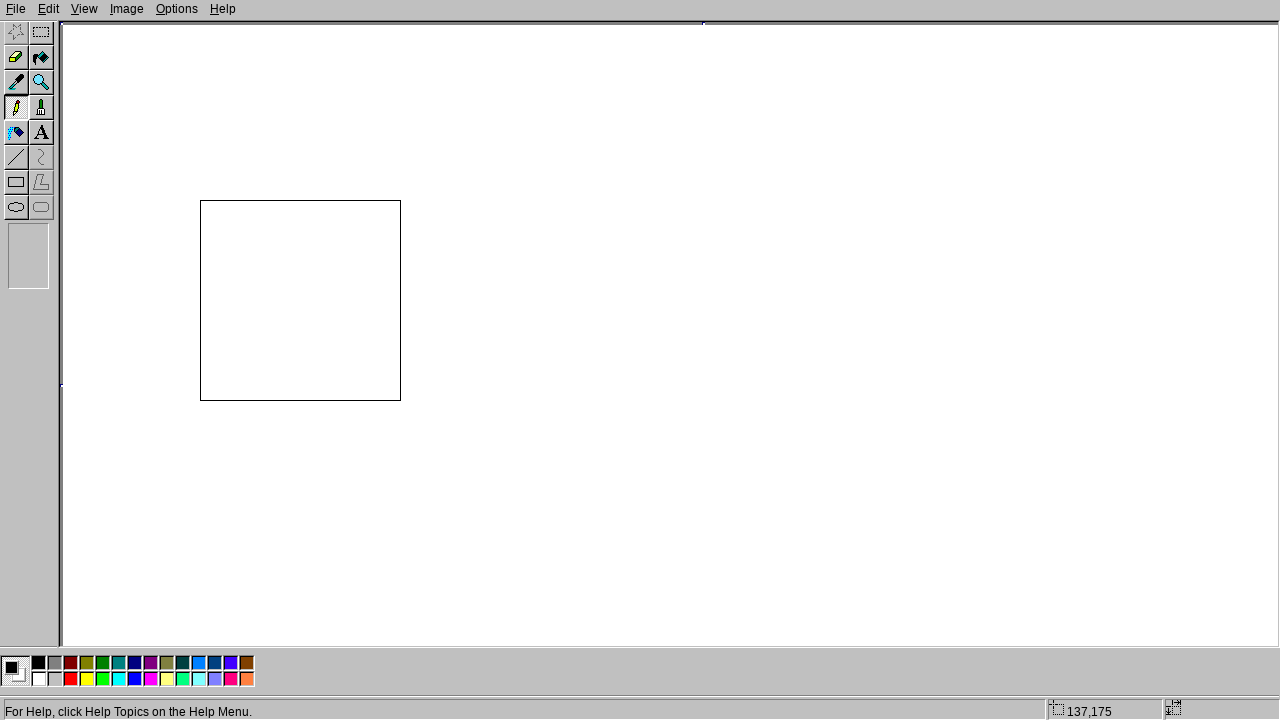

Released mouse button to finish drawing square at (200, 200)
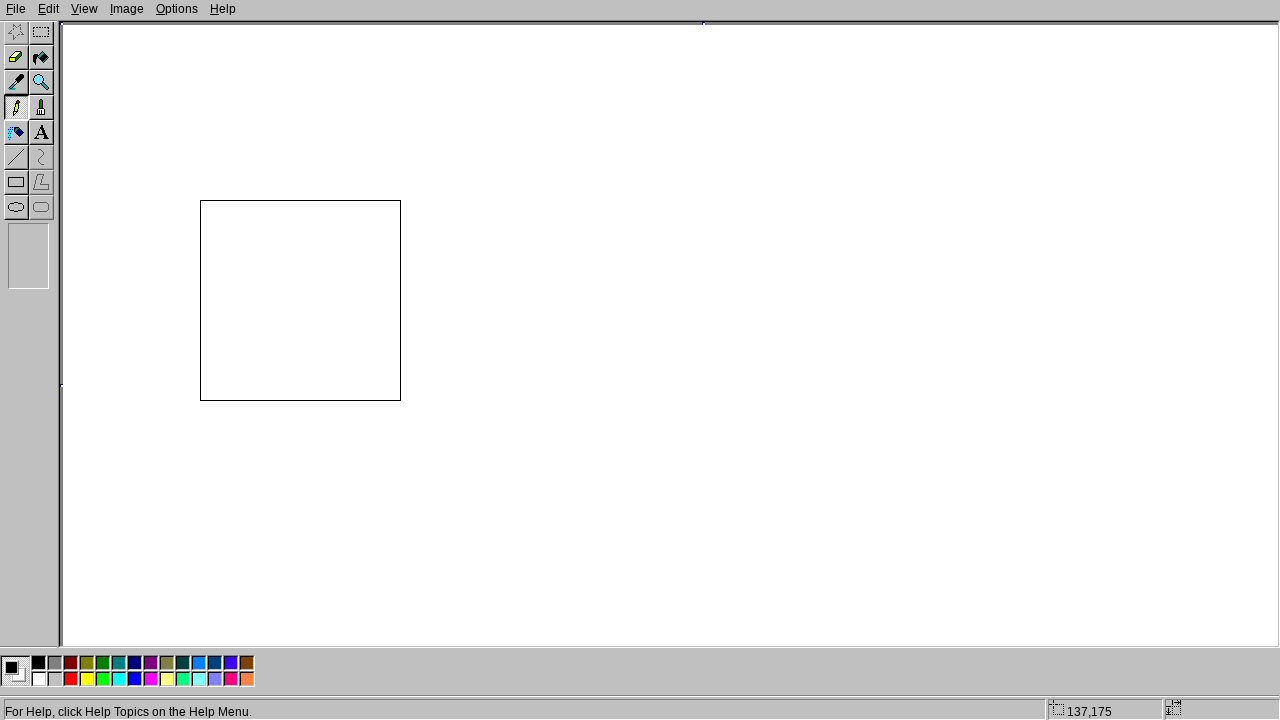

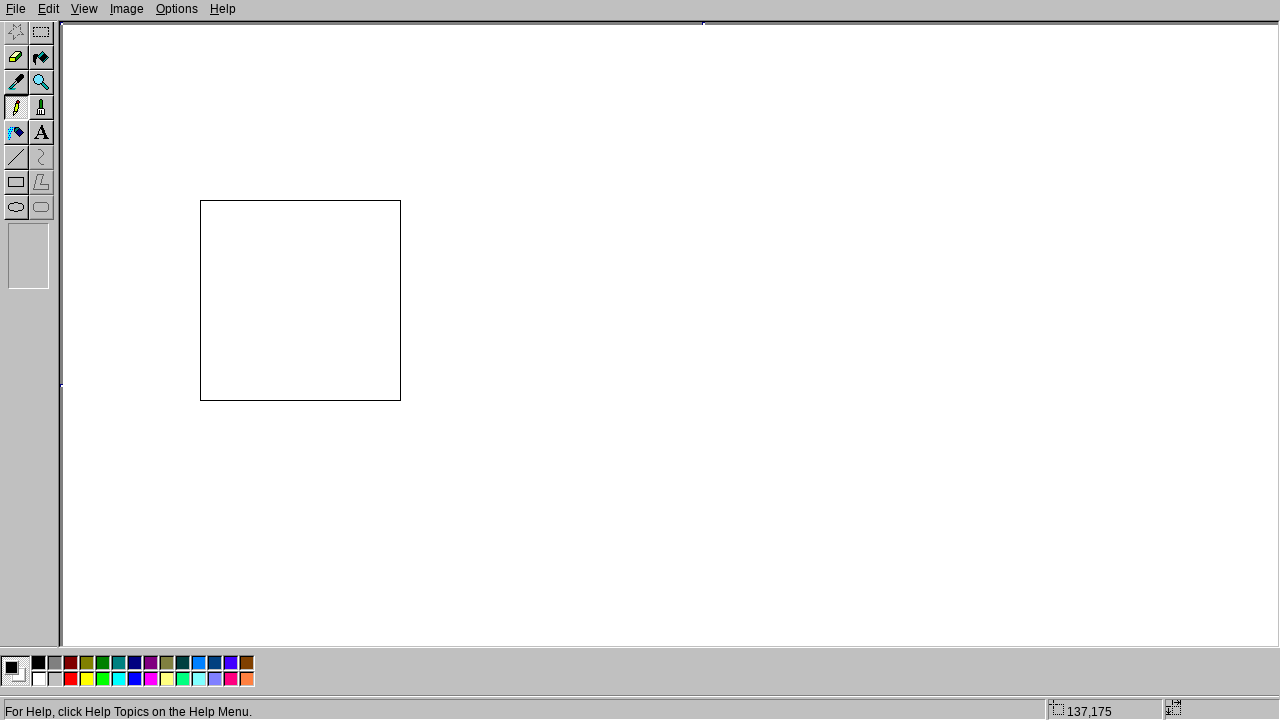